Tests searching for soccer clubs and verifies specific article text appears in the first search result

Starting URL: https://news.sportbox.ru/

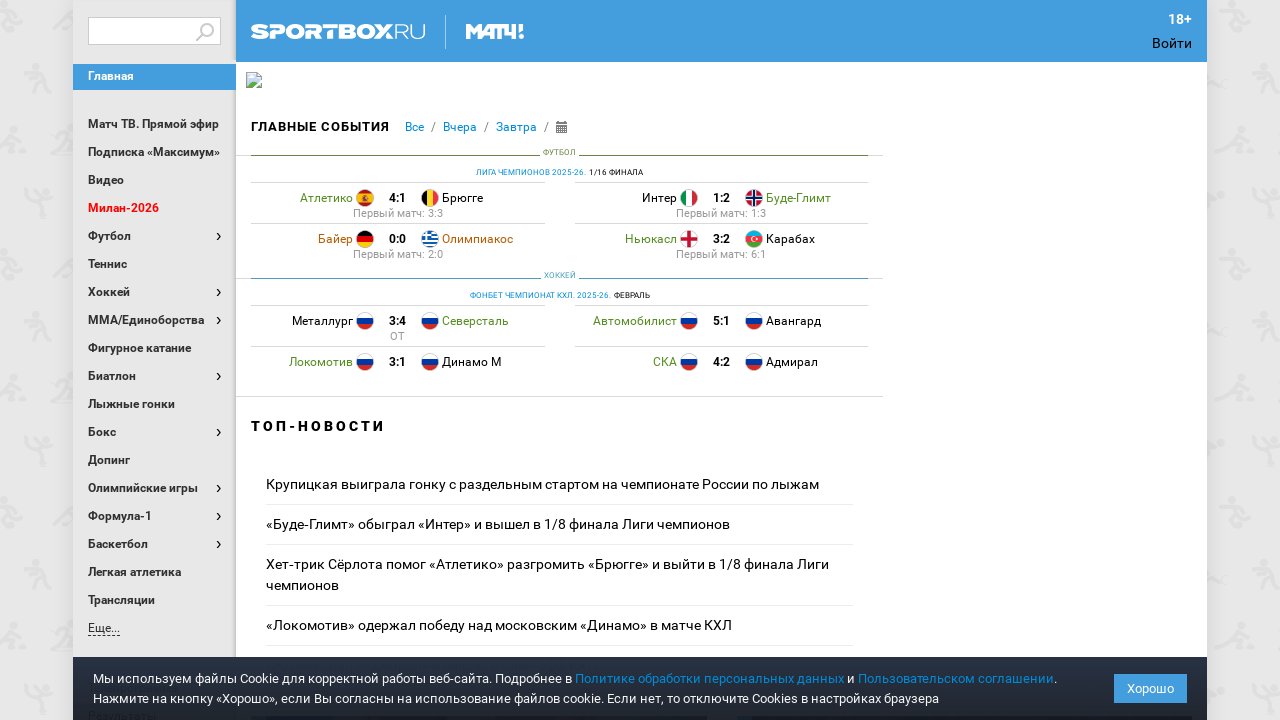

Filled search field with 'Liverpool' on #smart_search
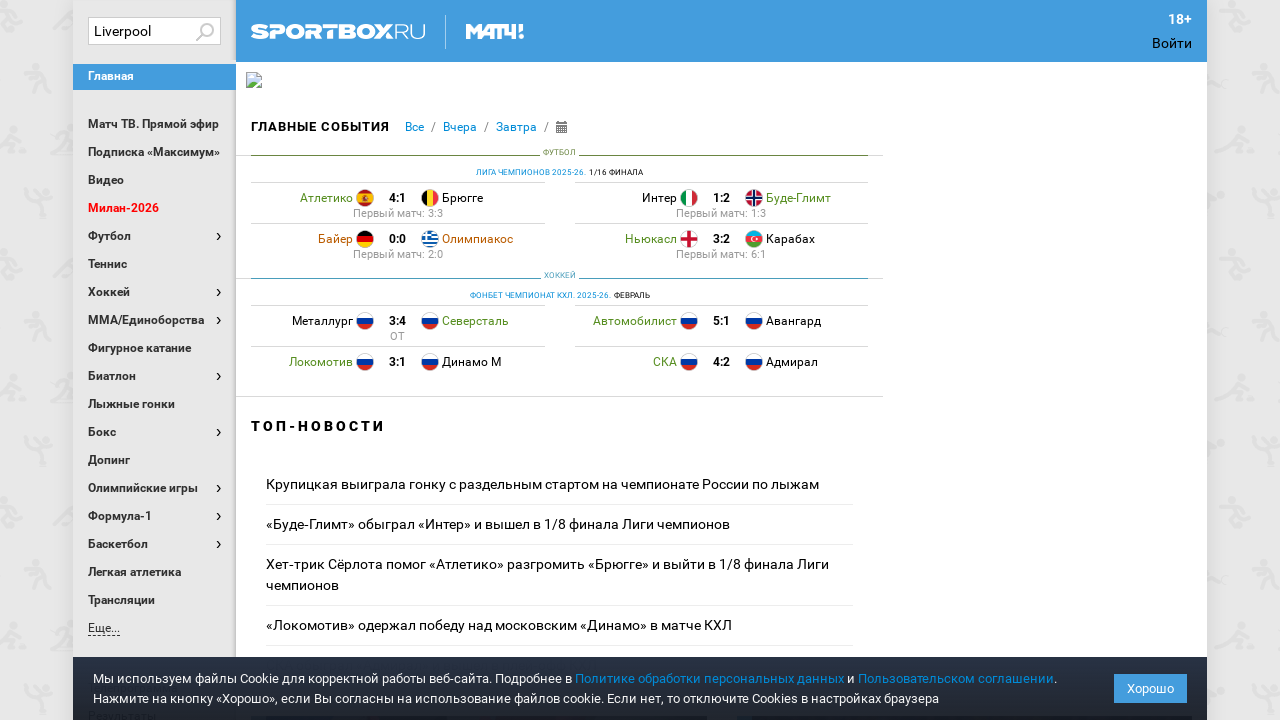

Pressed Enter to submit search for Liverpool on #smart_search
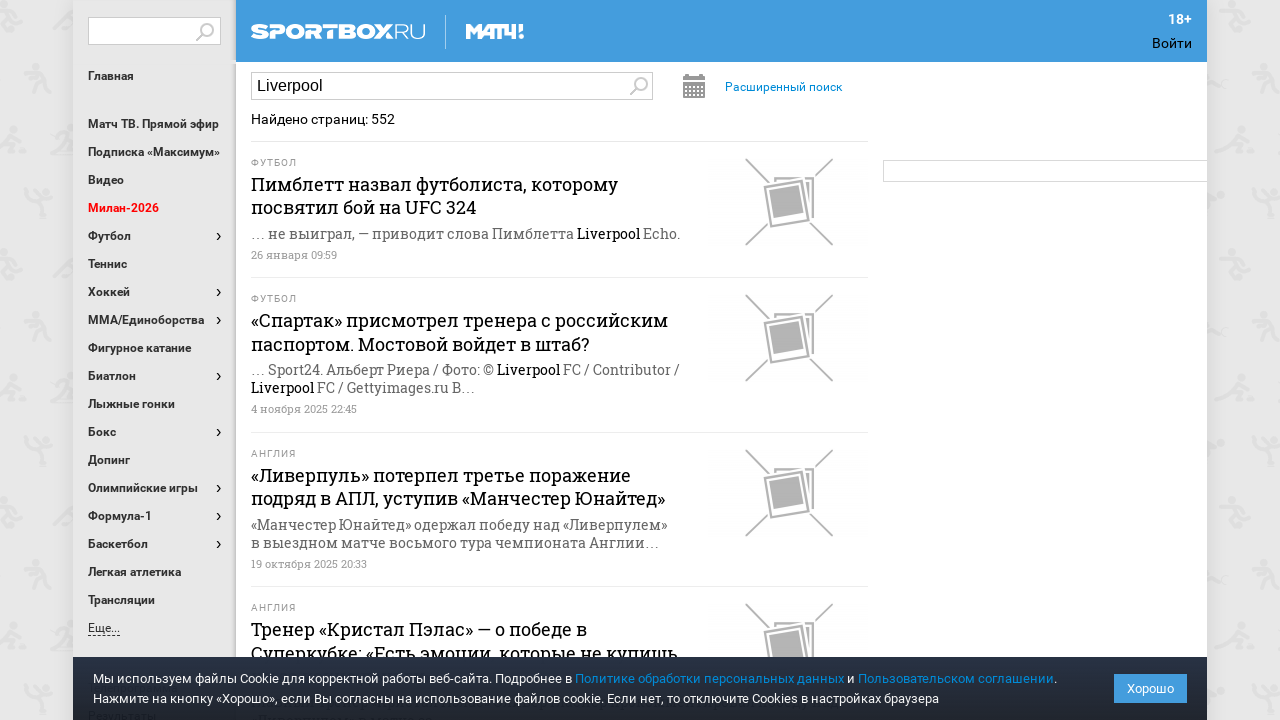

Search results loaded - teazer list appeared
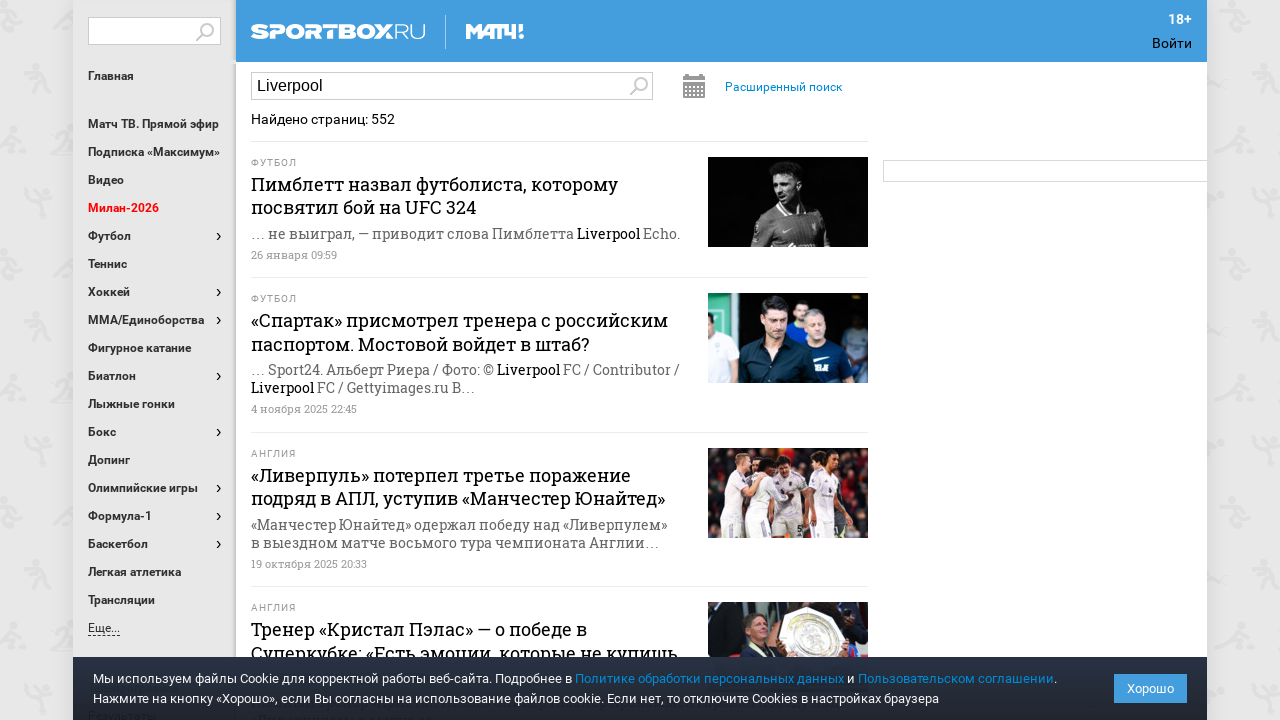

Located first search result
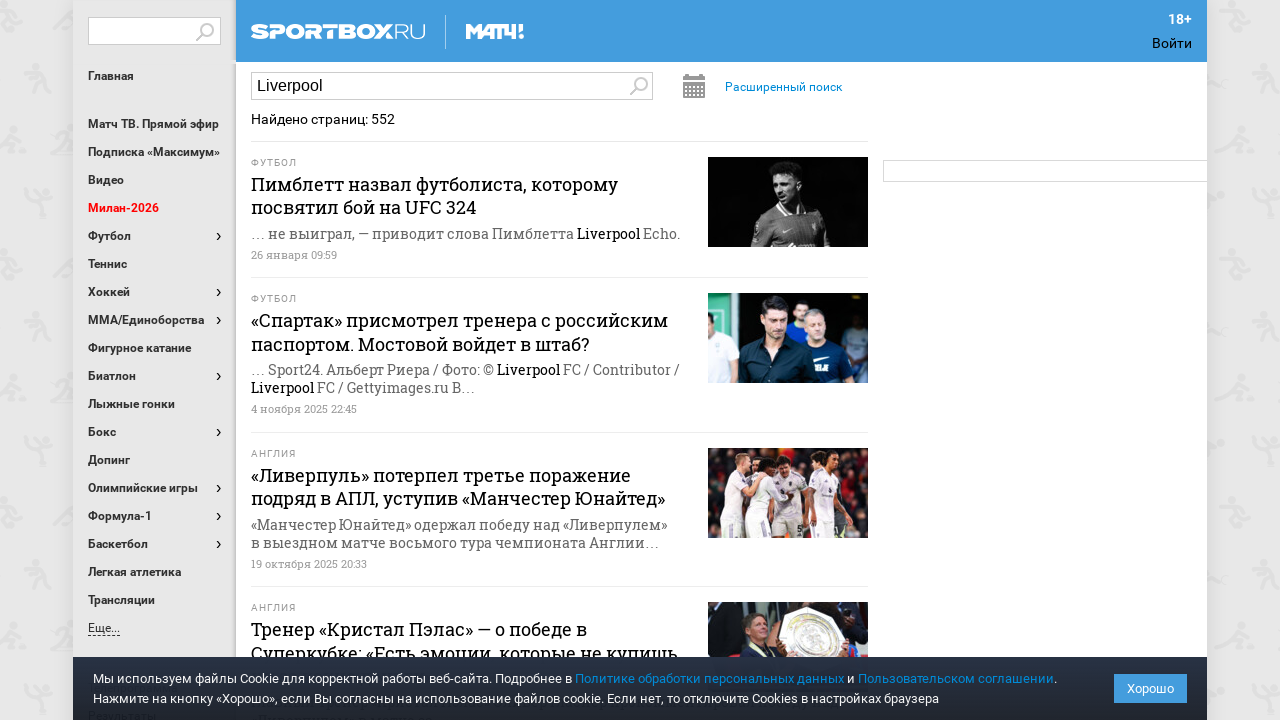

First result element is ready
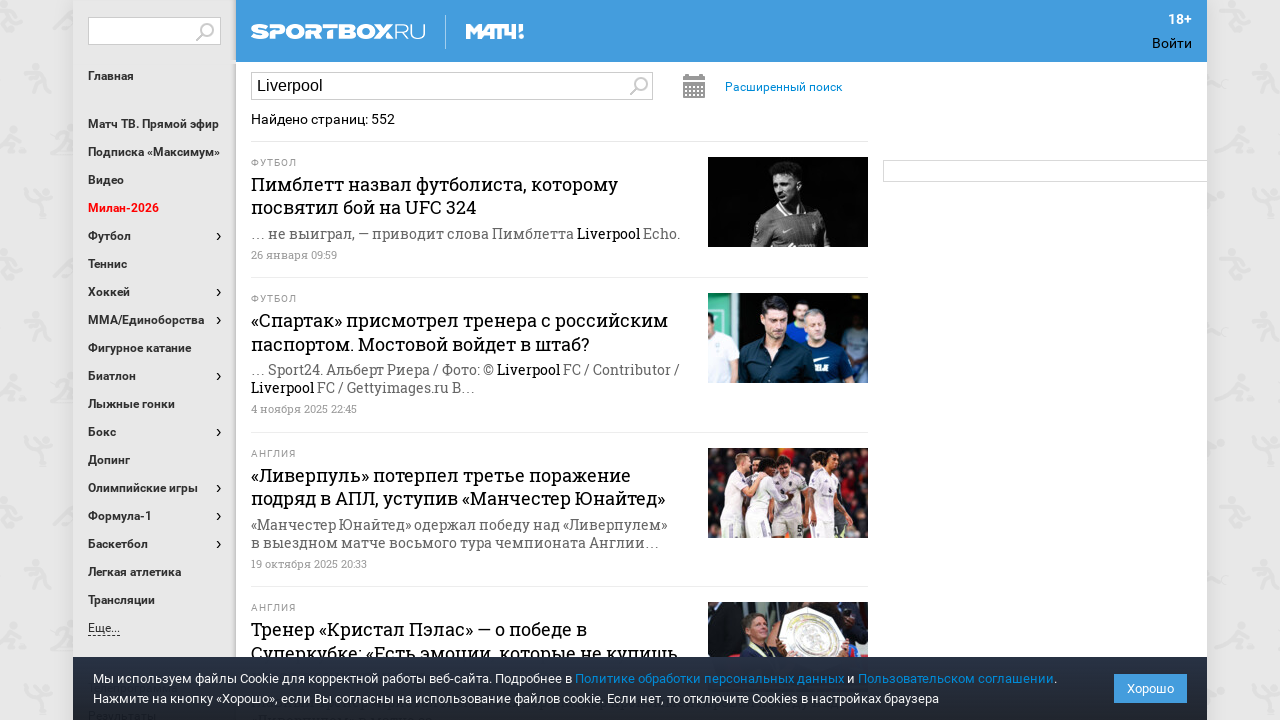

Verified expected article text 'Клопп прогневал футбольного бога словами о России' appears in first result
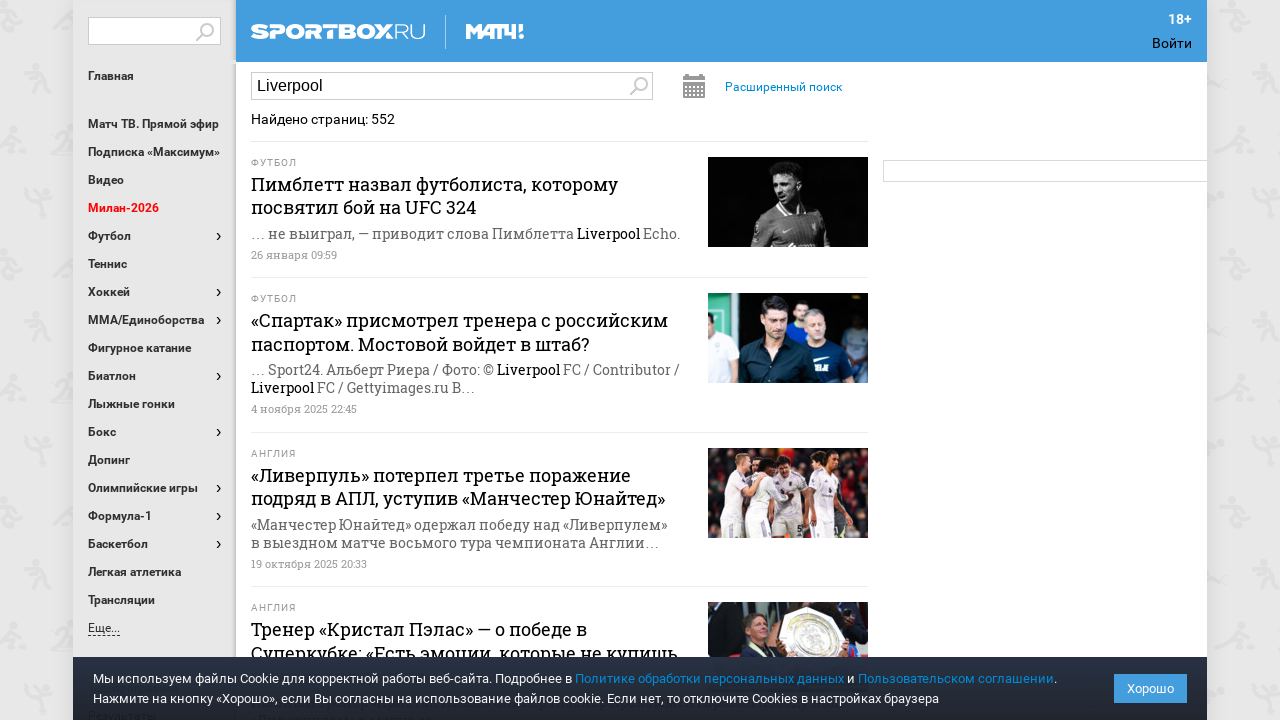

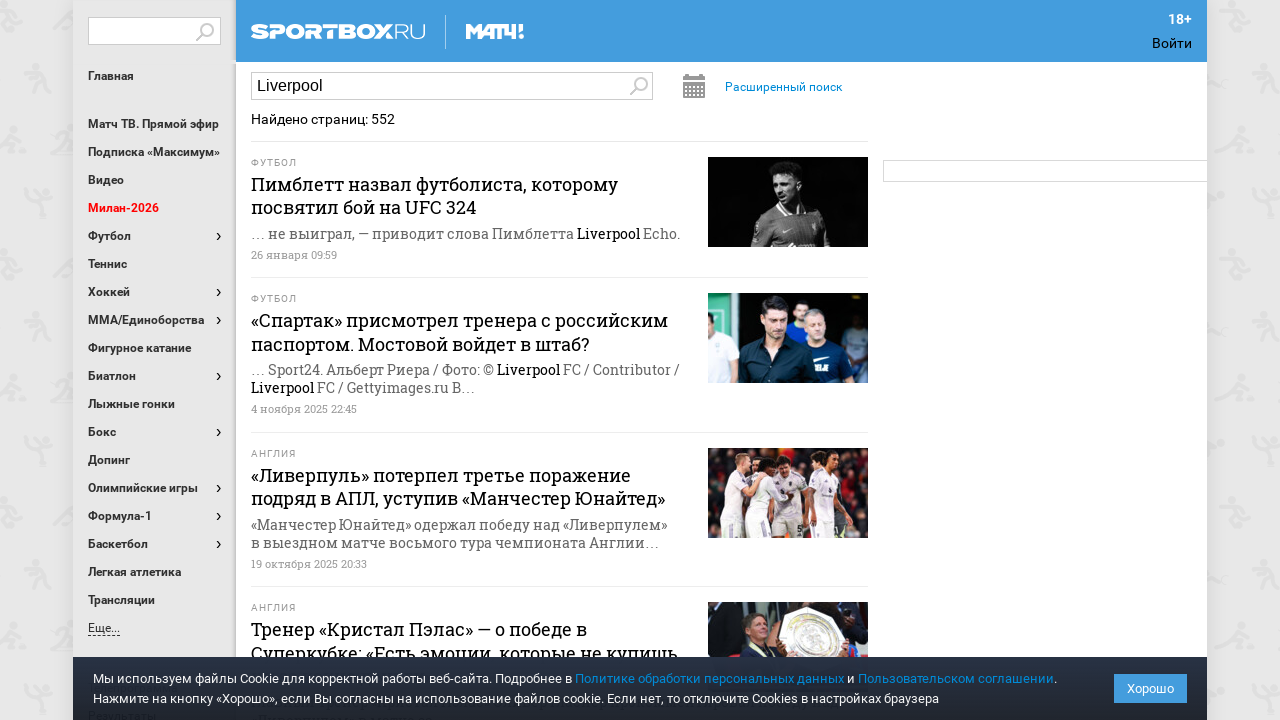